Tests drag and drop using click-hold-move-release actions on source and target elements within an iframe

Starting URL: https://jqueryui.com/droppable/

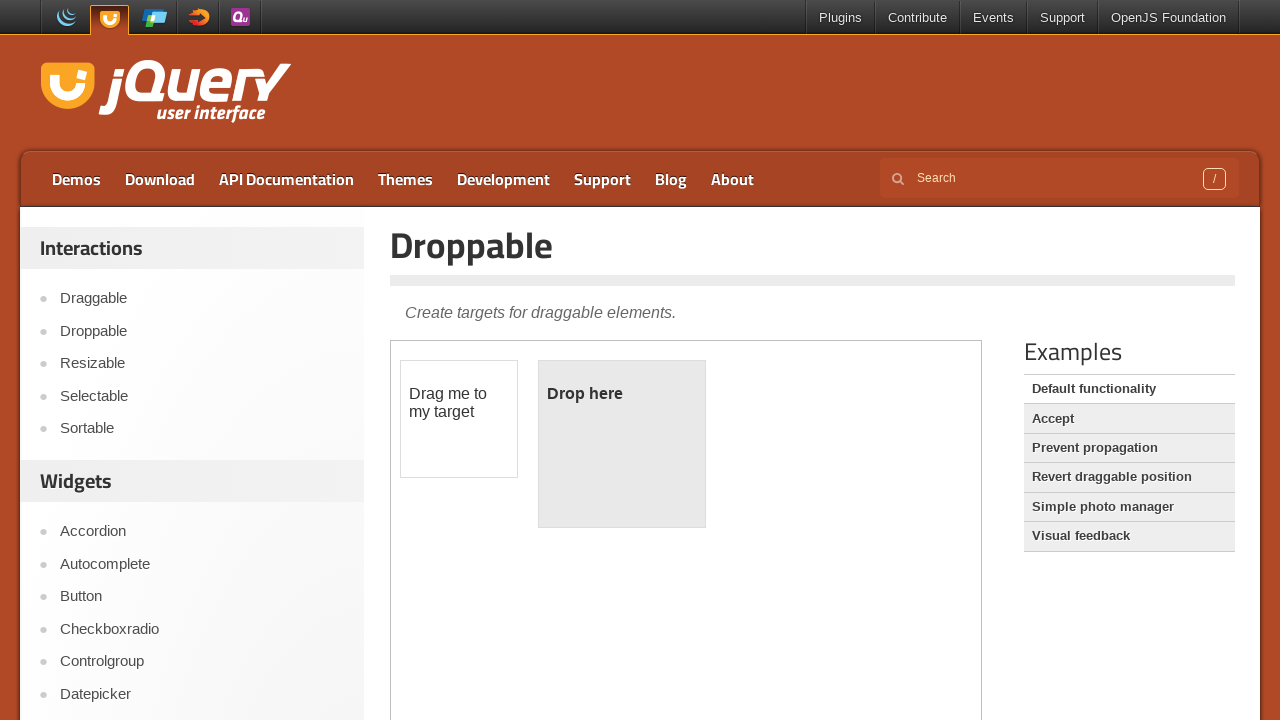

Located demo iframe
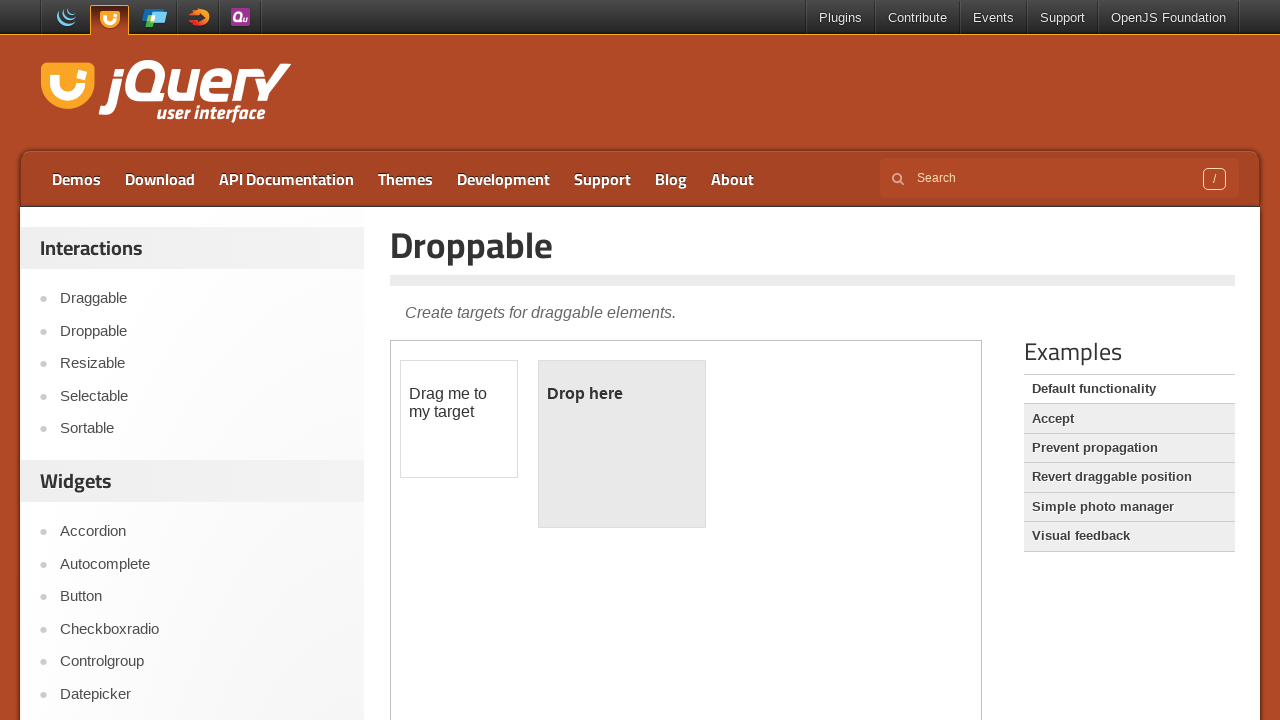

Located draggable source element within iframe
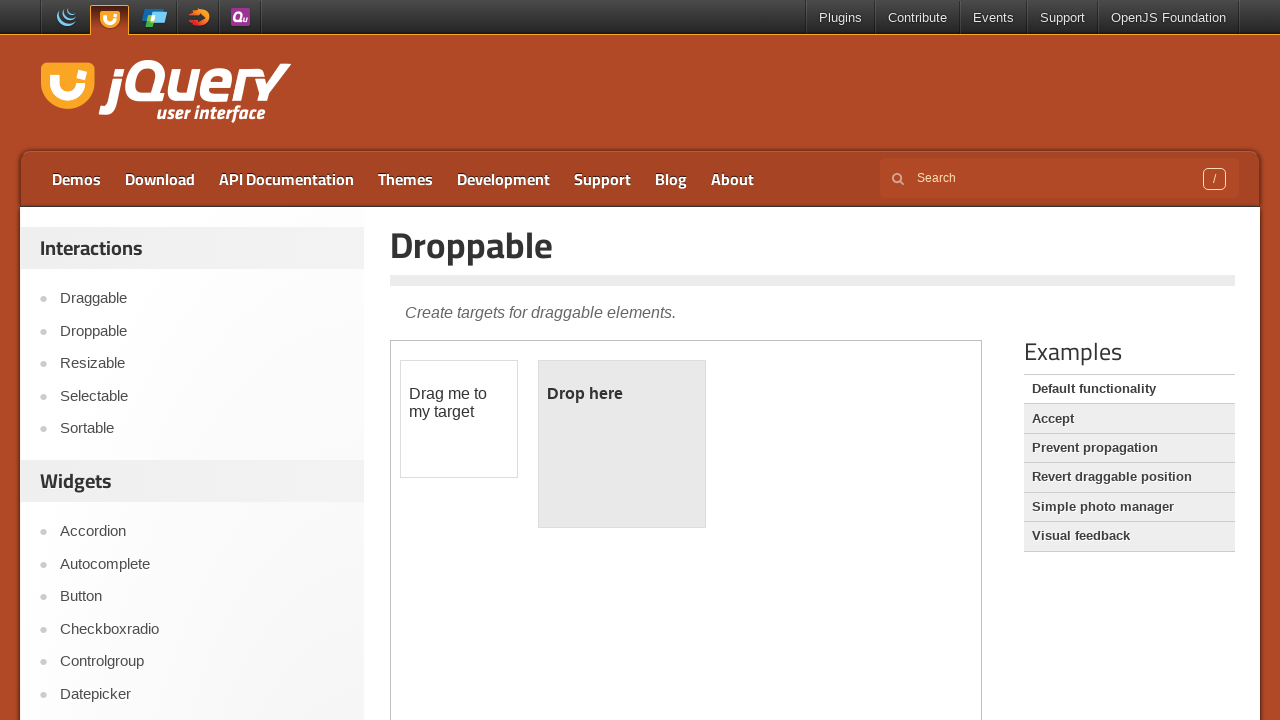

Located droppable target element within iframe
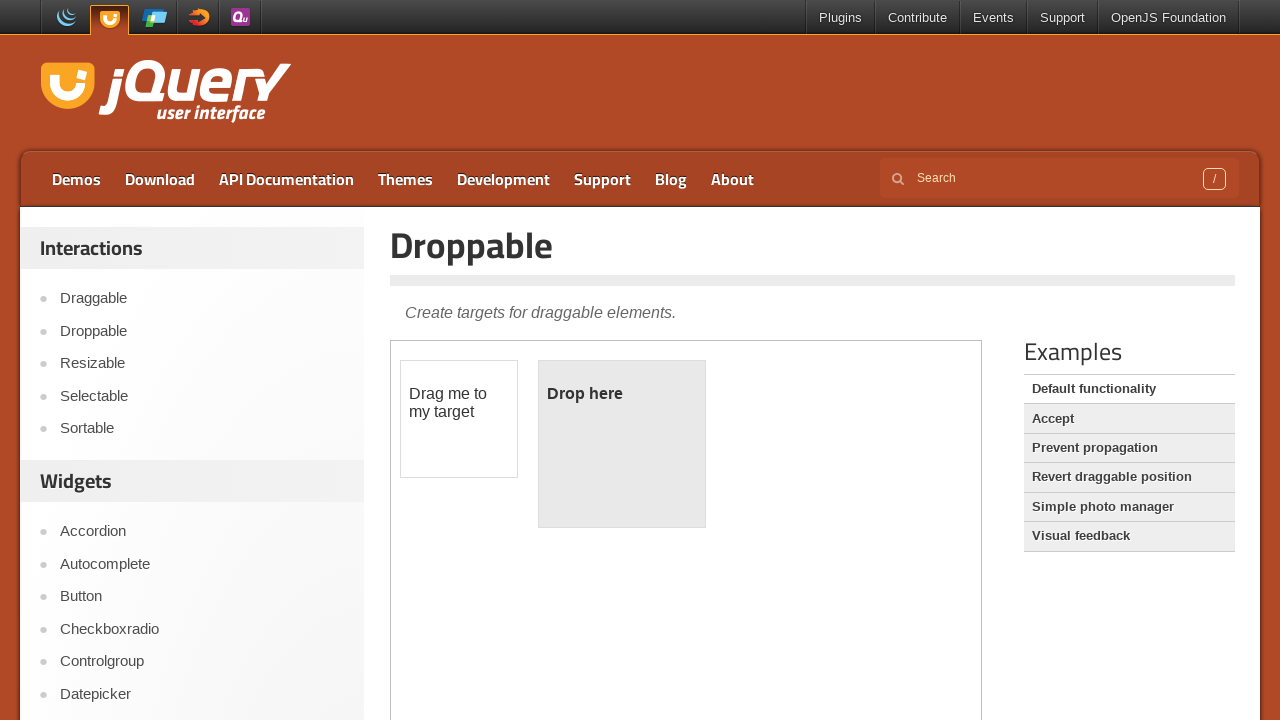

Dragged source element to target element at (622, 444)
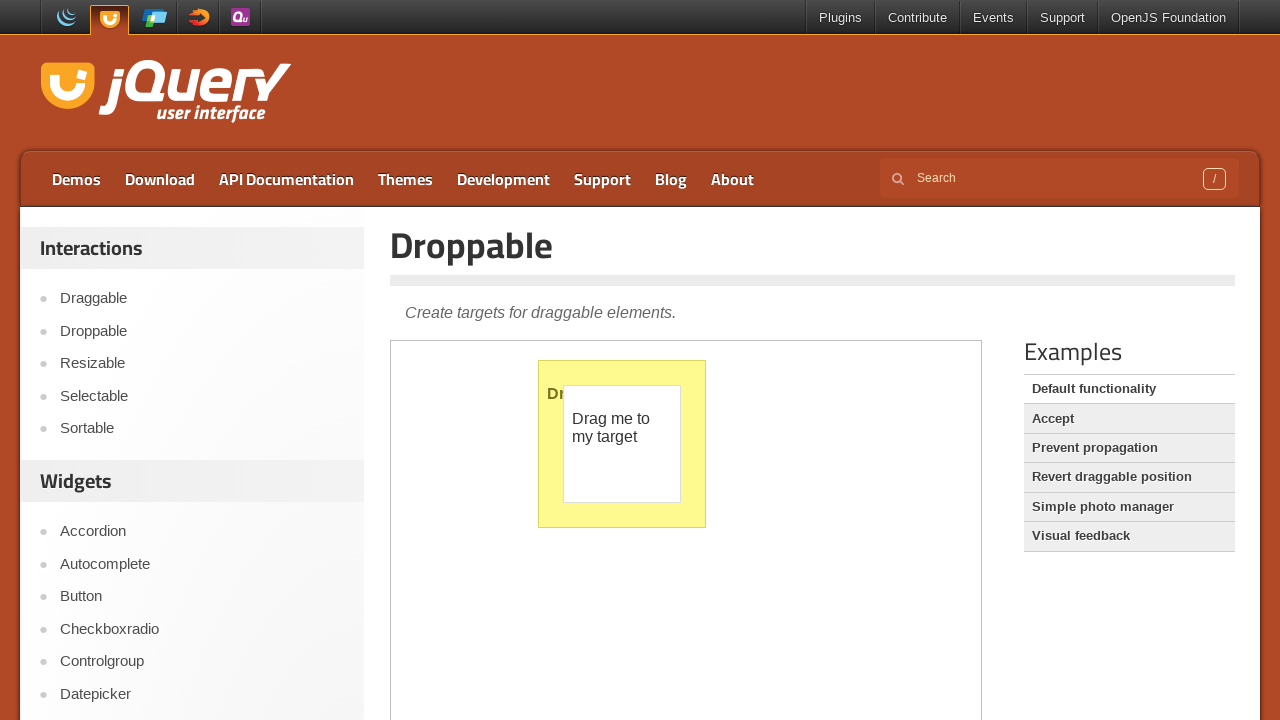

Verified target element displays 'Dropped!' text
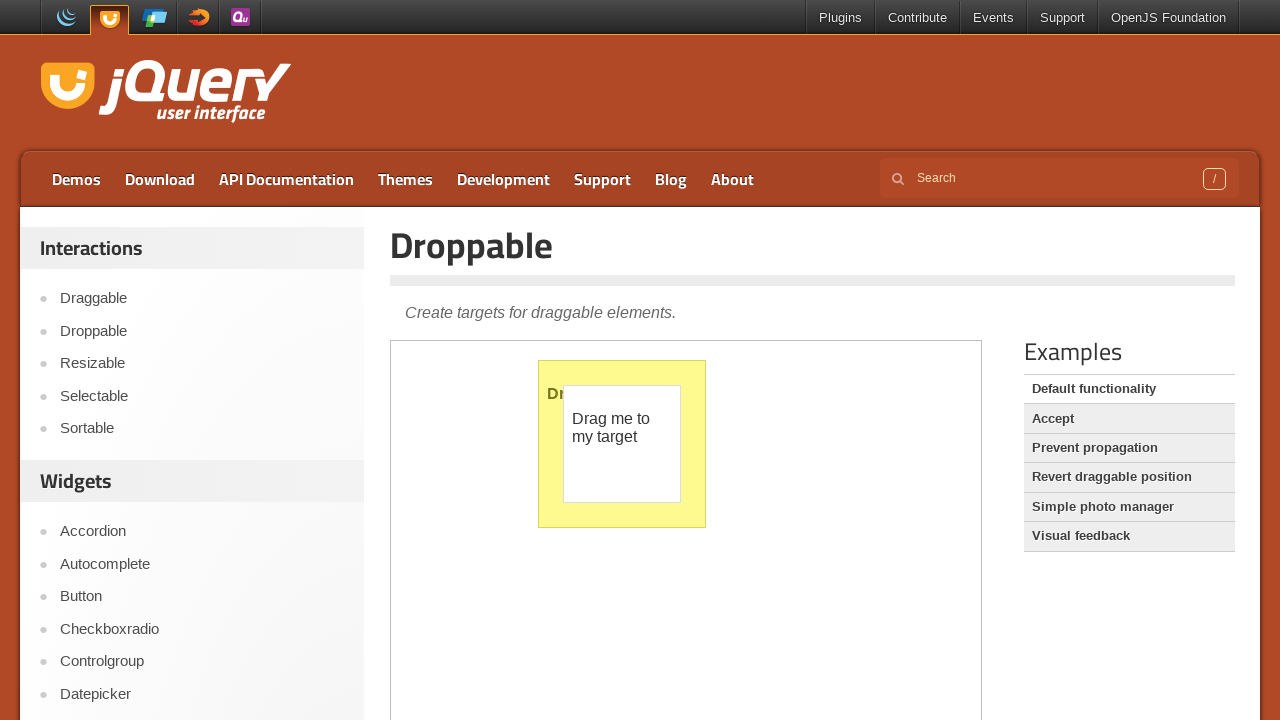

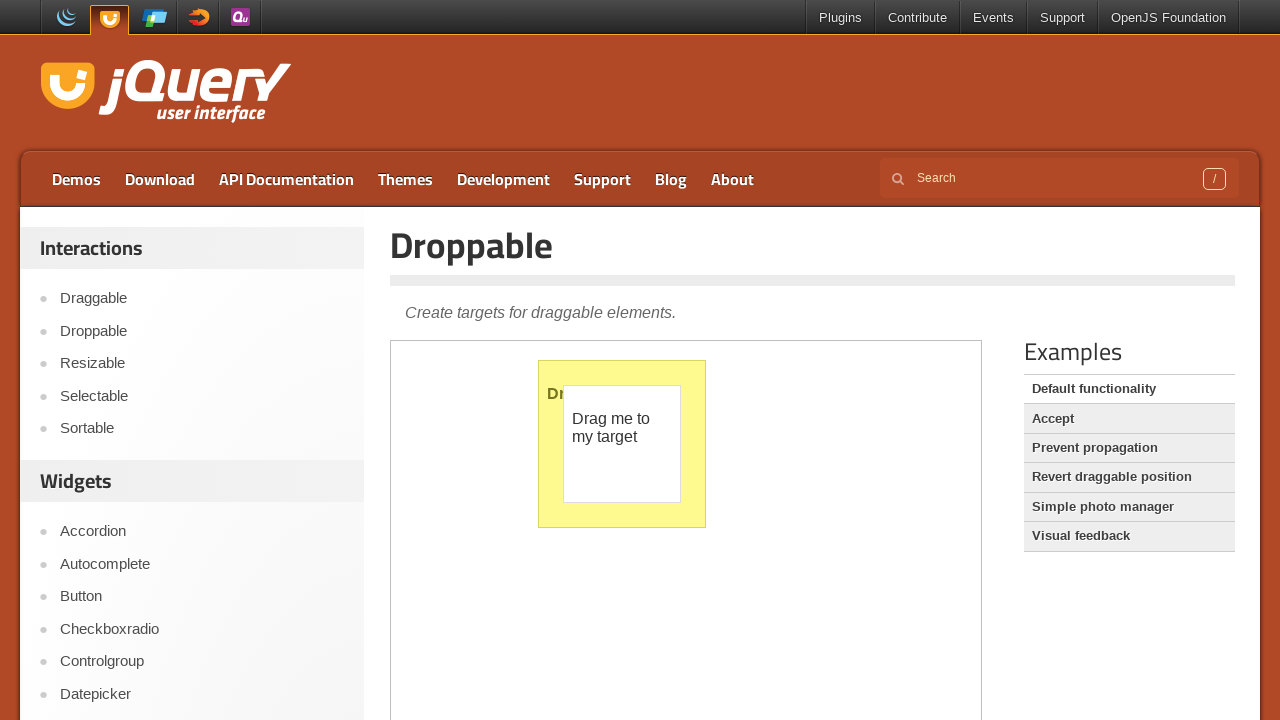